Tests mouse hover functionality on an info icon

Starting URL: https://demoapps.qspiders.com/ui/mouseHover?sublist=0

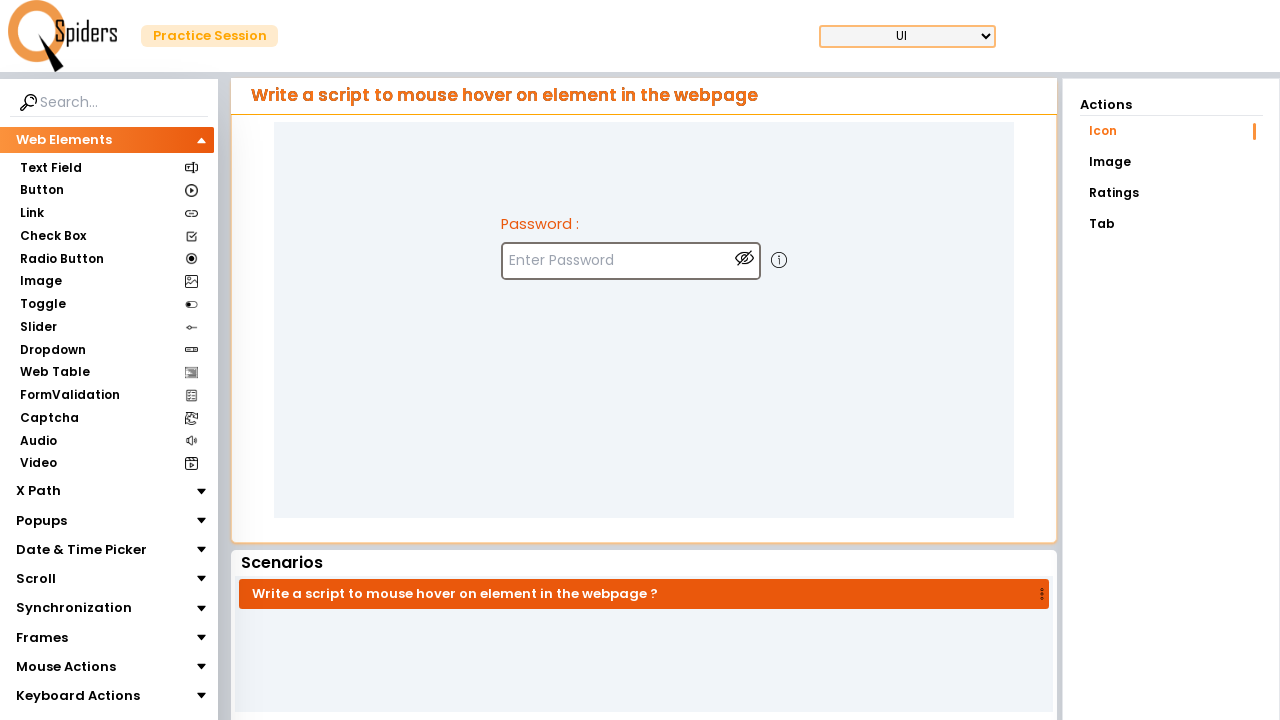

Located info icon element using XPath selector
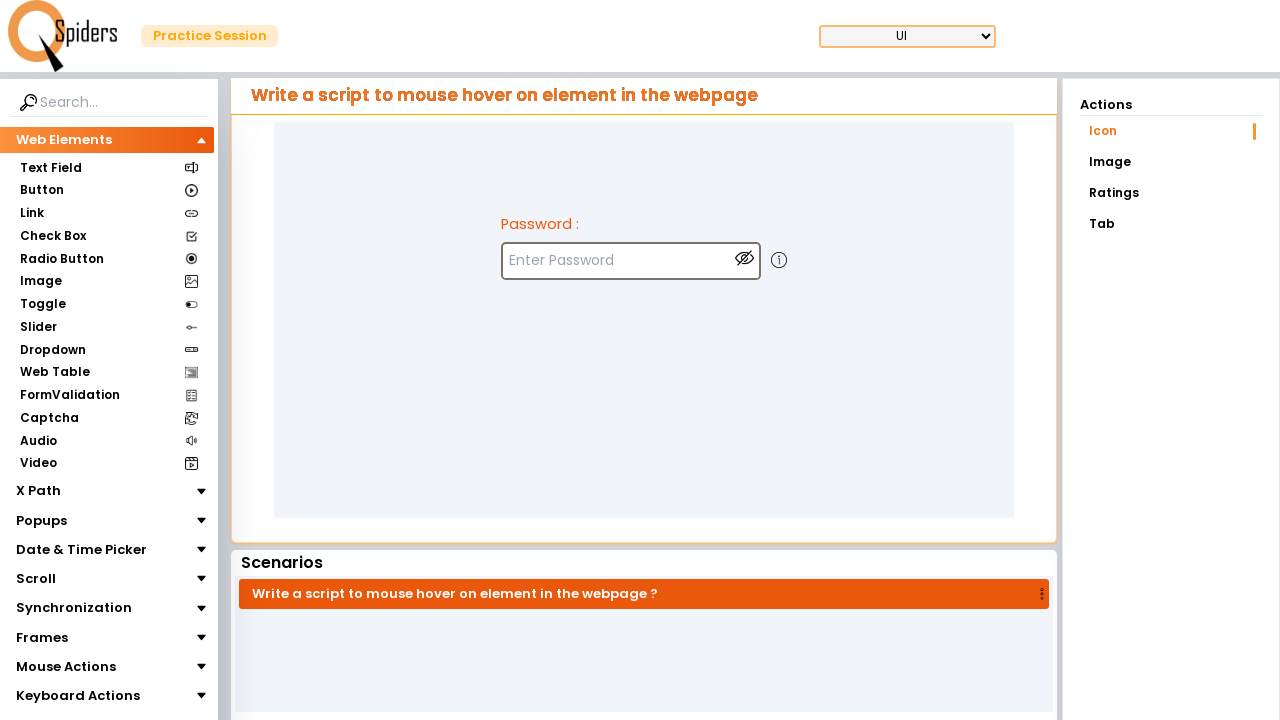

Hovered mouse over info icon at (779, 260) on xpath=//img[@class='w-5 h-5 mt-5 ml-3 cursor-pointer ']
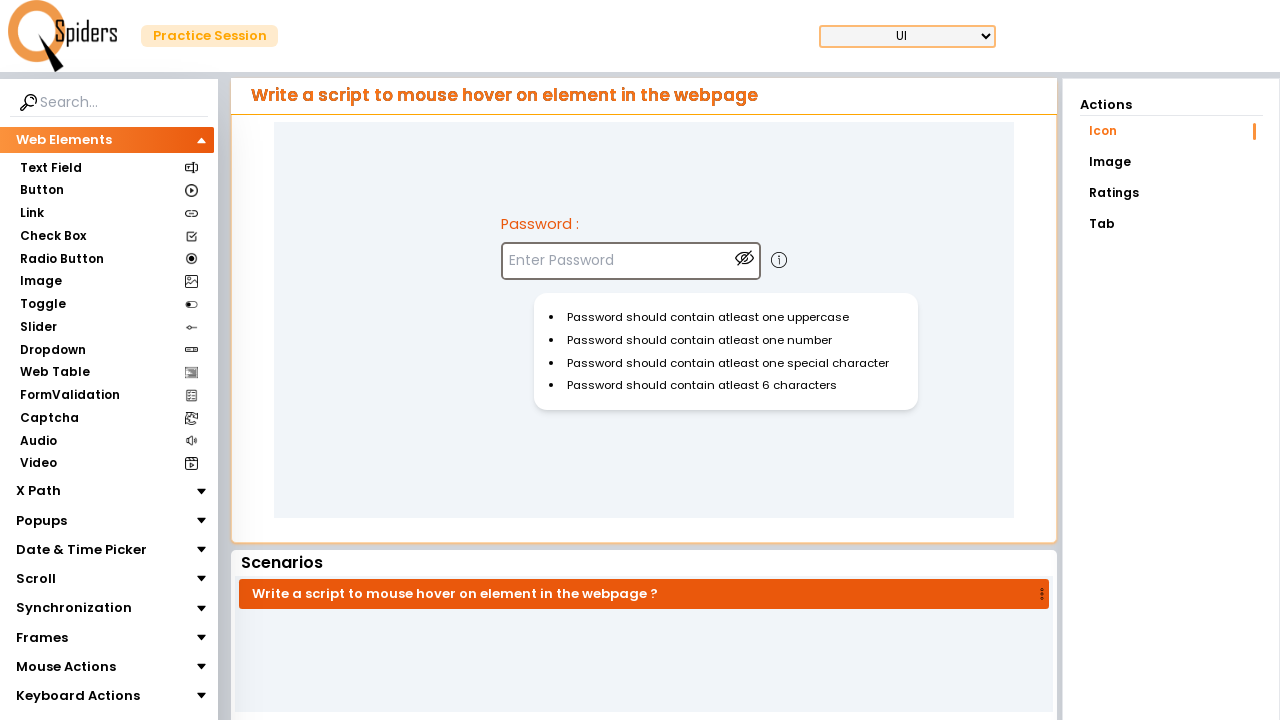

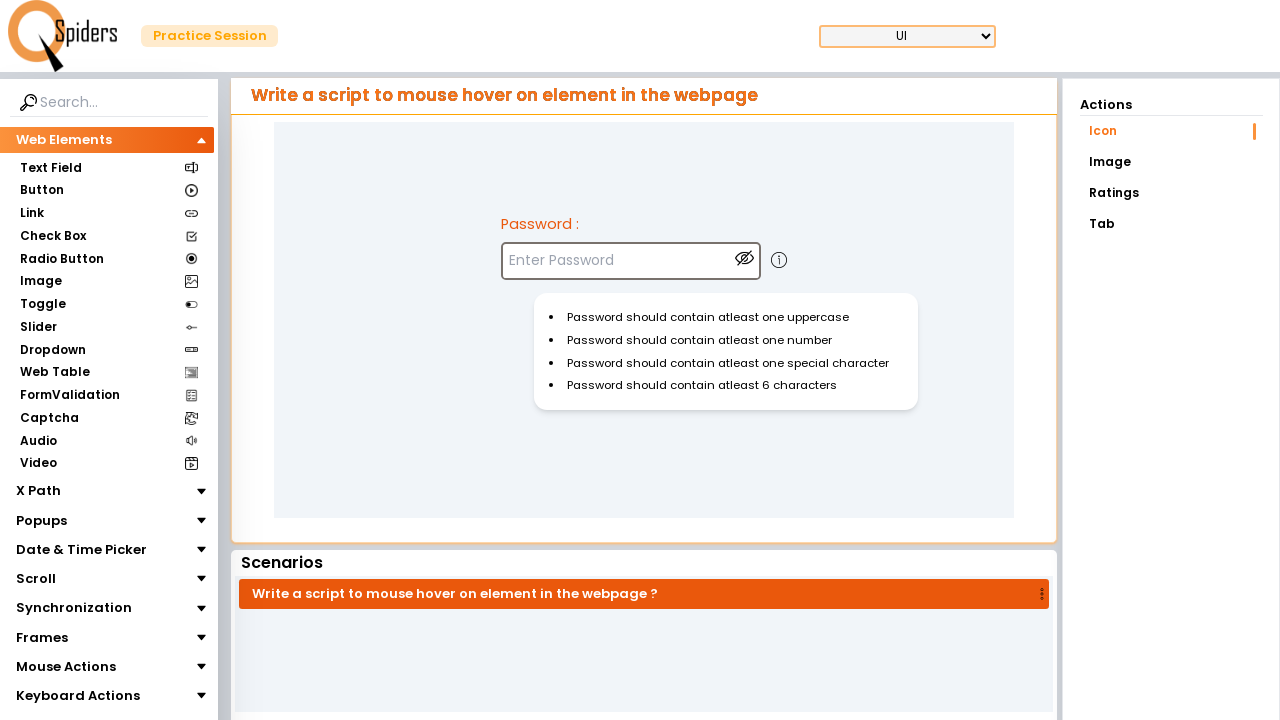